Tests JavaScript prompt dialog by clicking the third button, entering a name in the prompt, accepting it, and verifying the name appears in the result message

Starting URL: https://the-internet.herokuapp.com/javascript_alerts

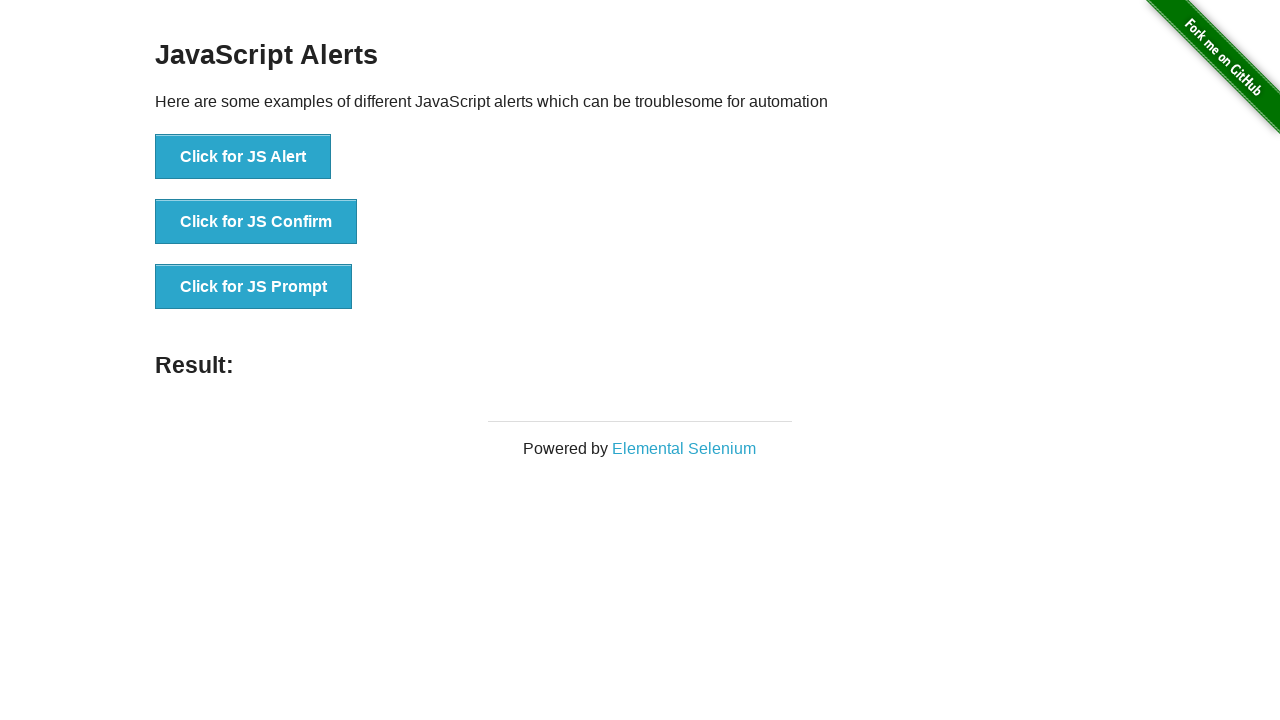

Set up dialog handler to accept prompt with name 'Mehmet'
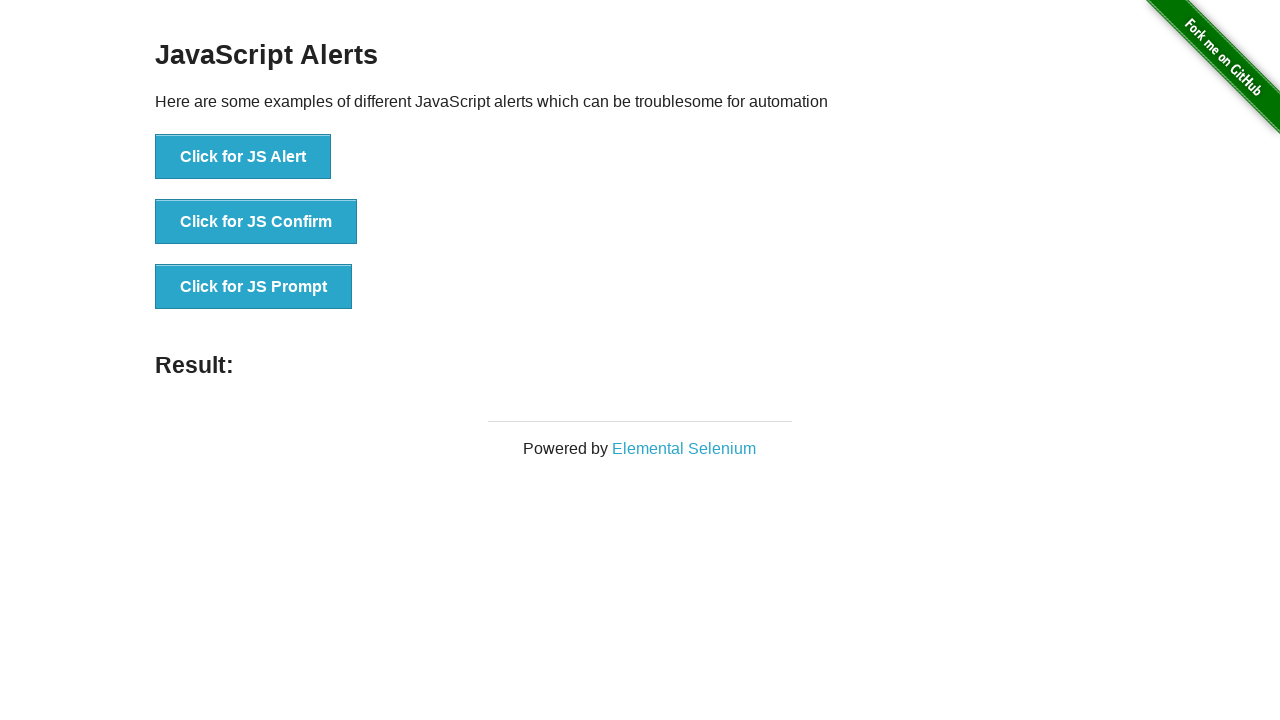

Clicked 'Click for JS Prompt' button to trigger JavaScript prompt dialog at (254, 287) on xpath=//*[text()='Click for JS Prompt']
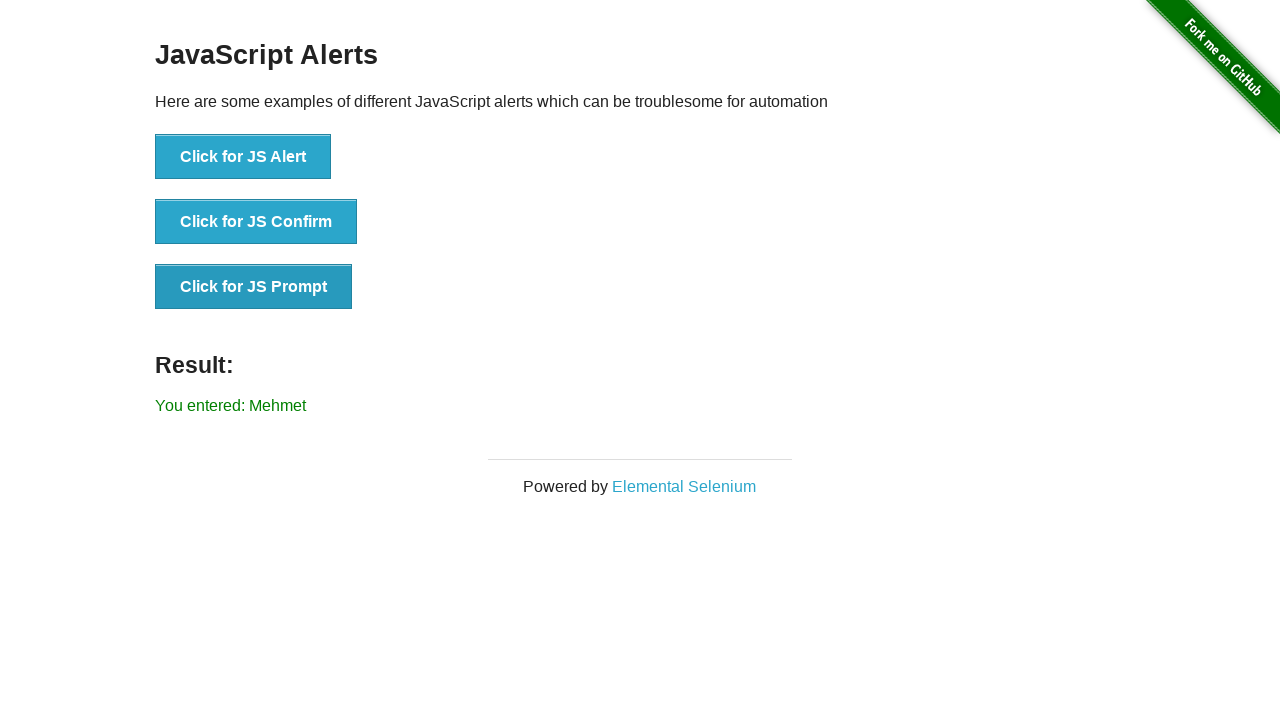

Result message element loaded after prompt was accepted
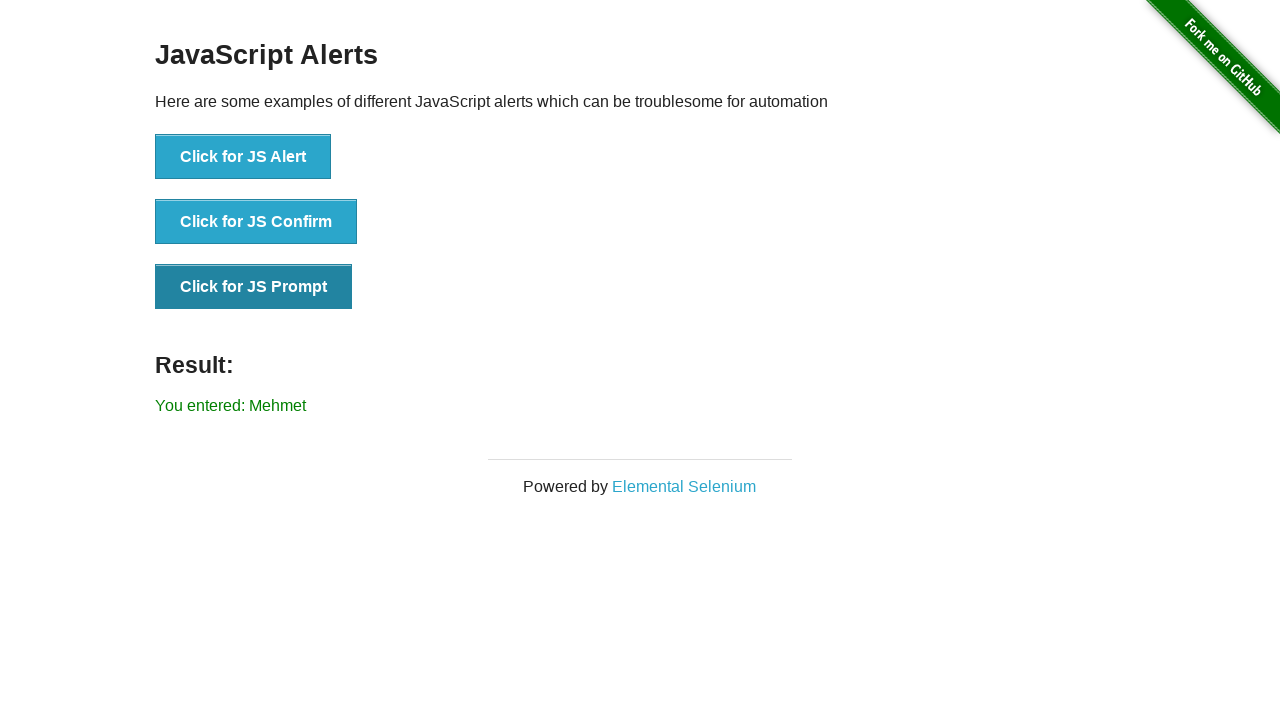

Retrieved result text from #result element
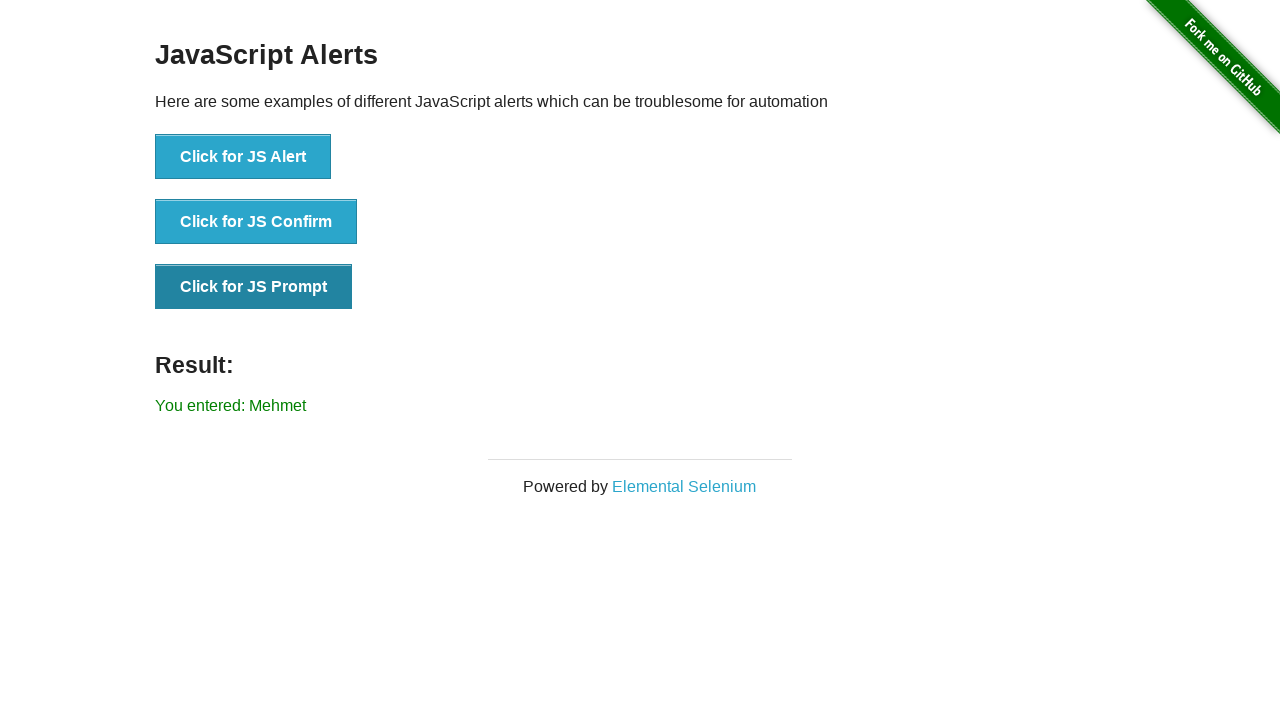

Verified that result message contains entered name 'Mehmet'
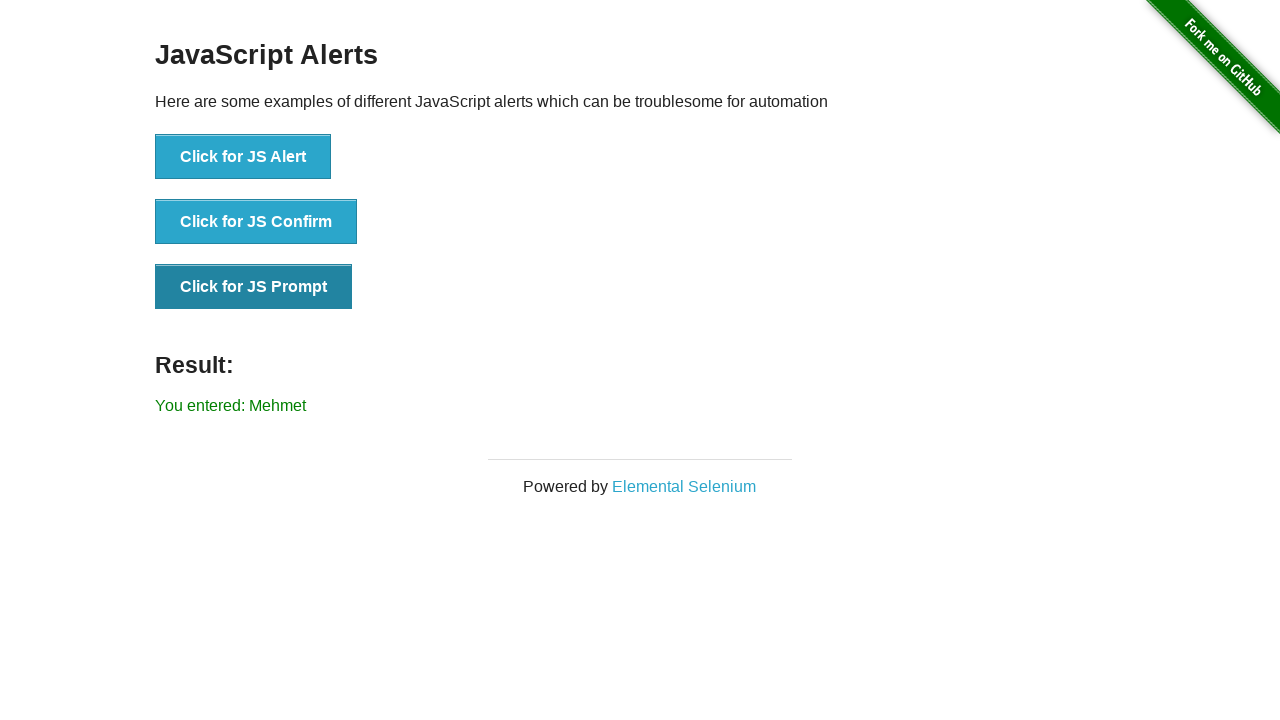

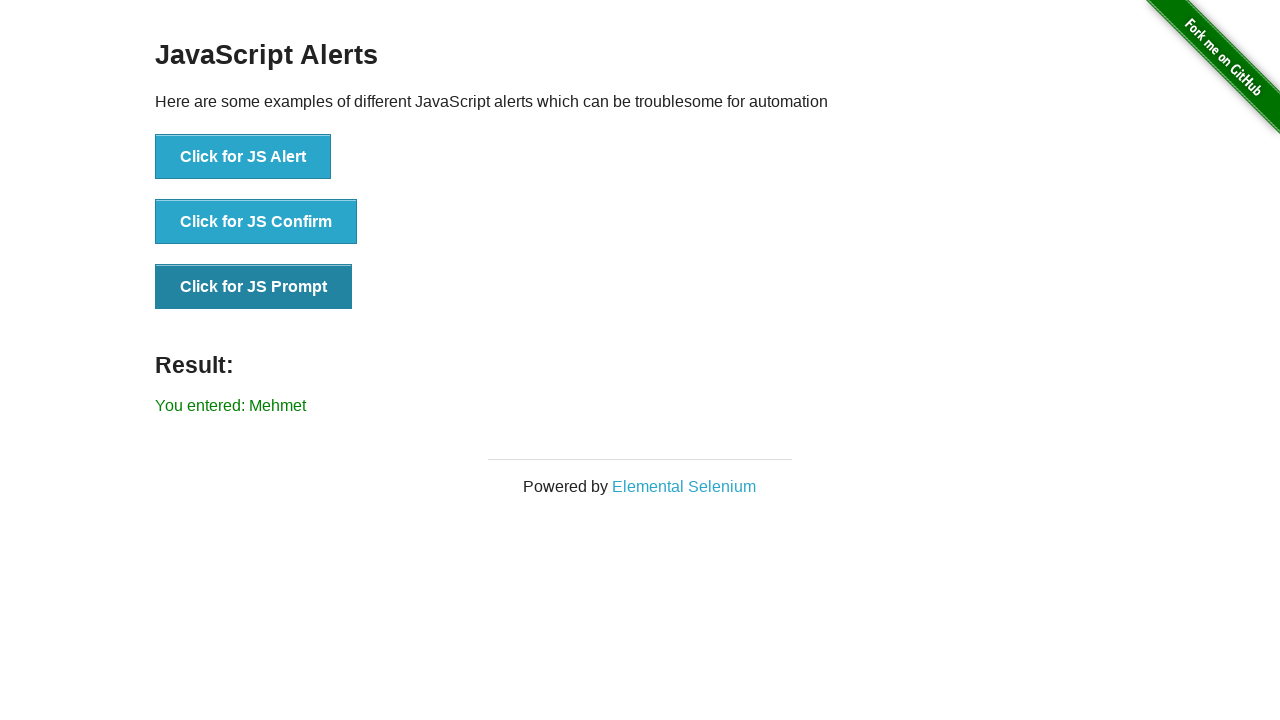